Tests browser window handling by opening new tabs and windows, then closing all child windows while keeping the main window open

Starting URL: https://demoqa.com/browser-windows

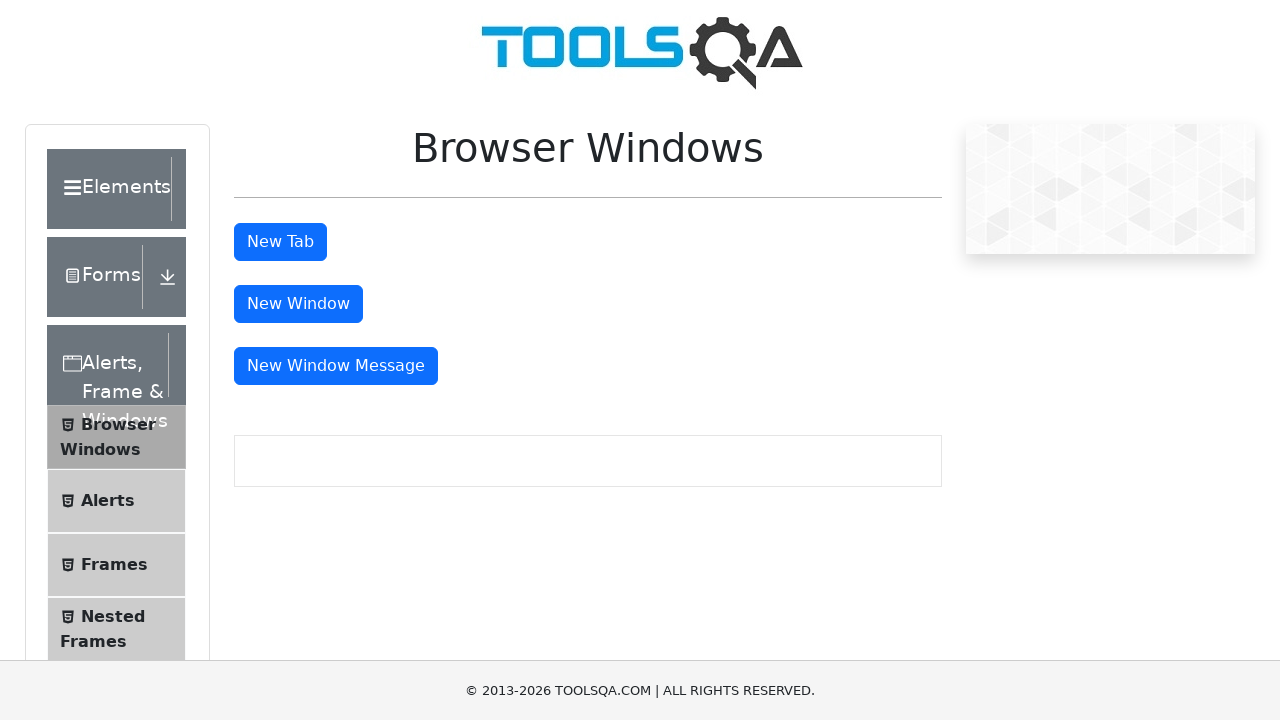

Scrolled tab button into view
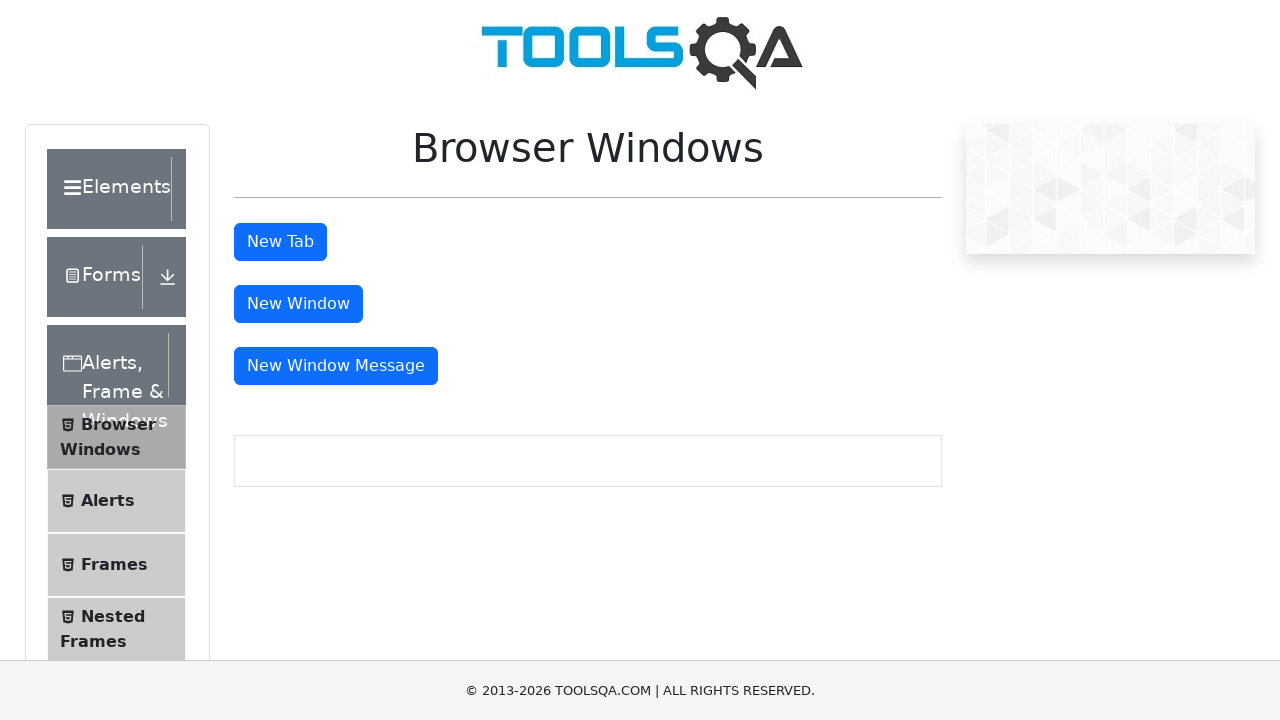

Clicked tab button and opened new tab at (280, 242) on #tabButton
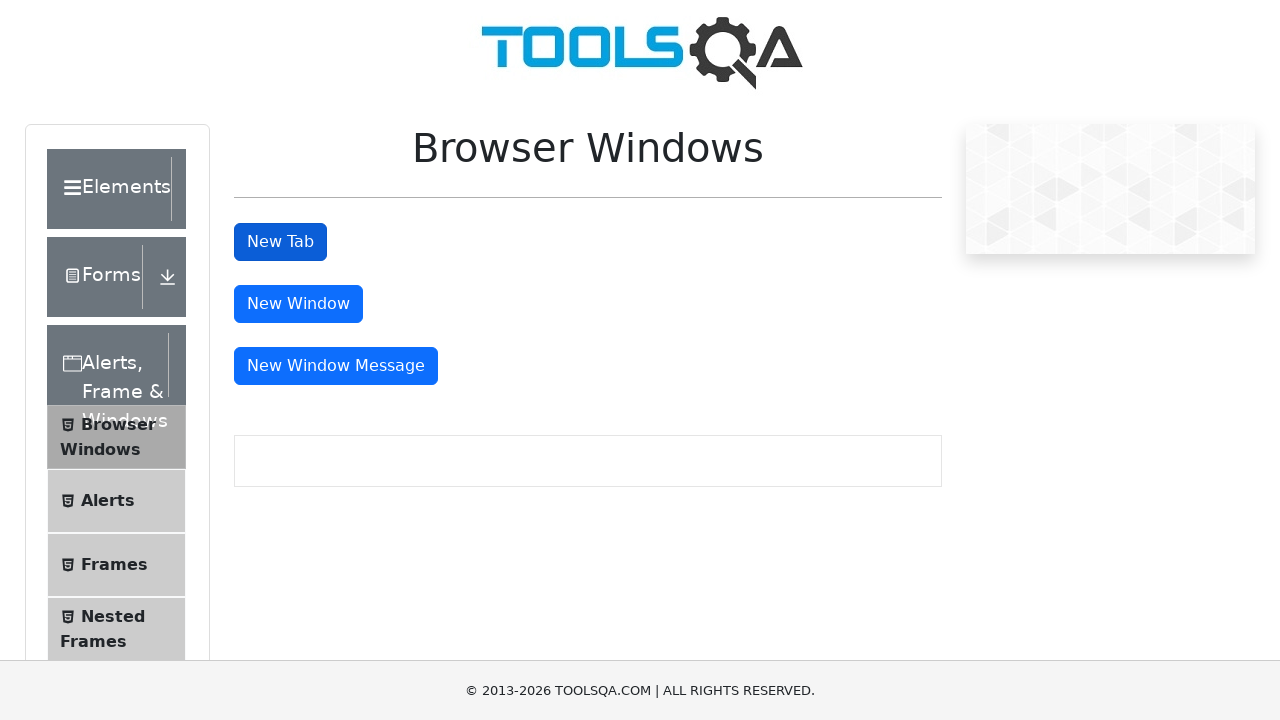

Clicked window button and opened new window at (298, 304) on #windowButton
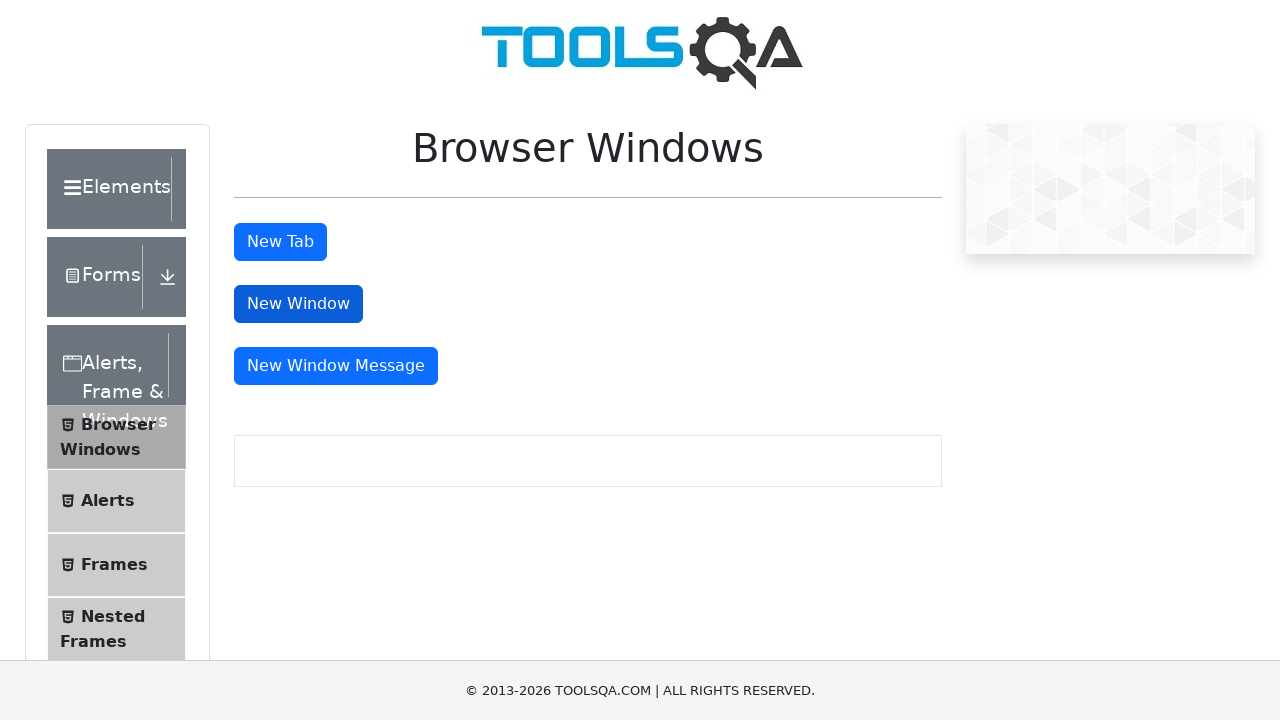

Closed the popup tab
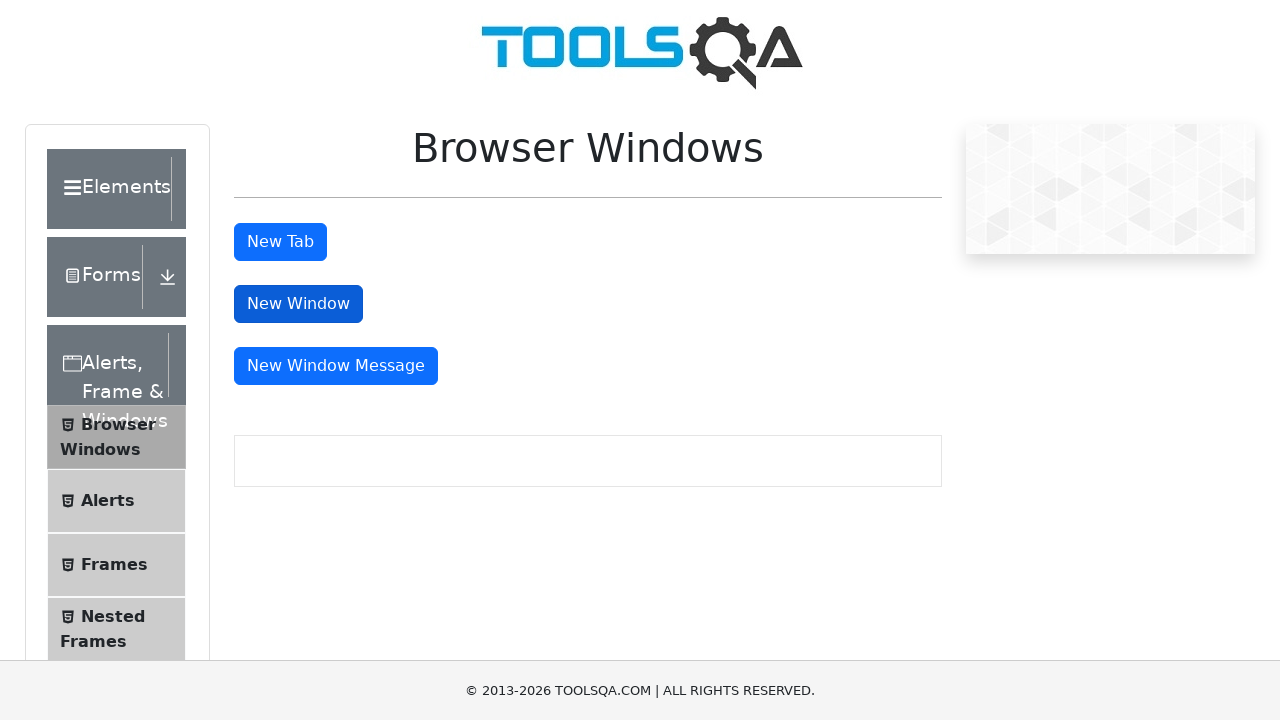

Closed the popup window
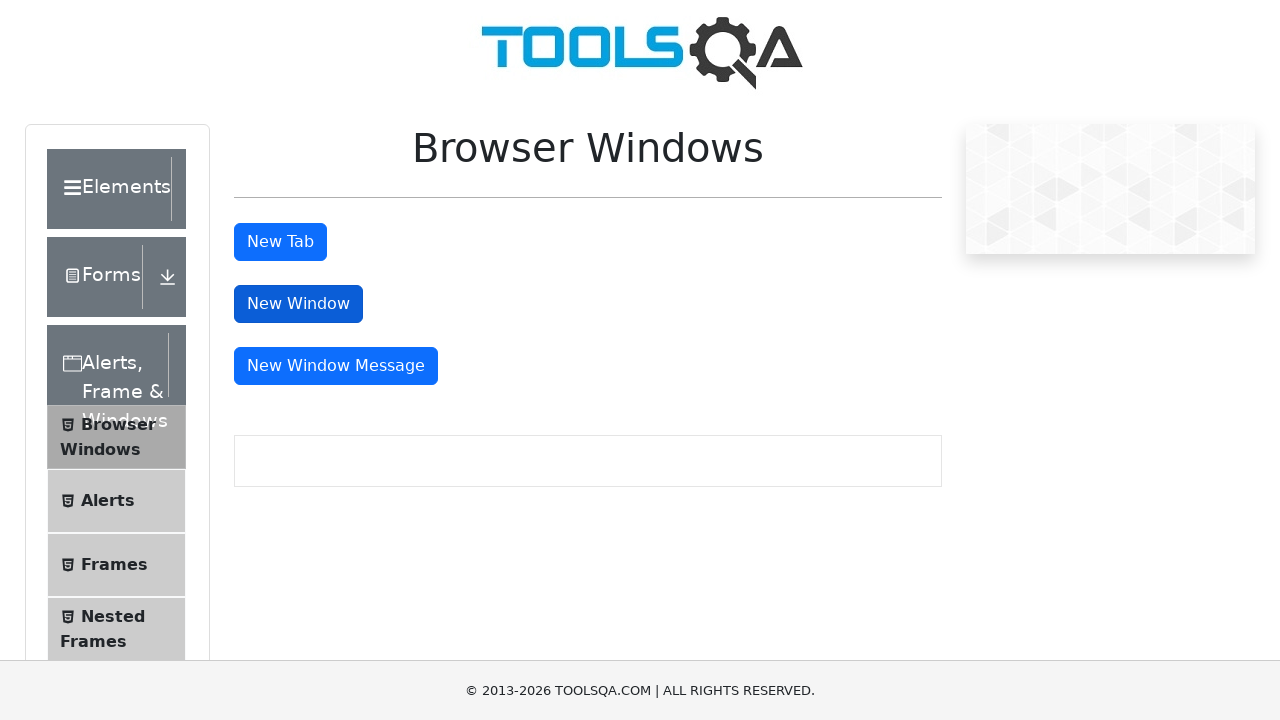

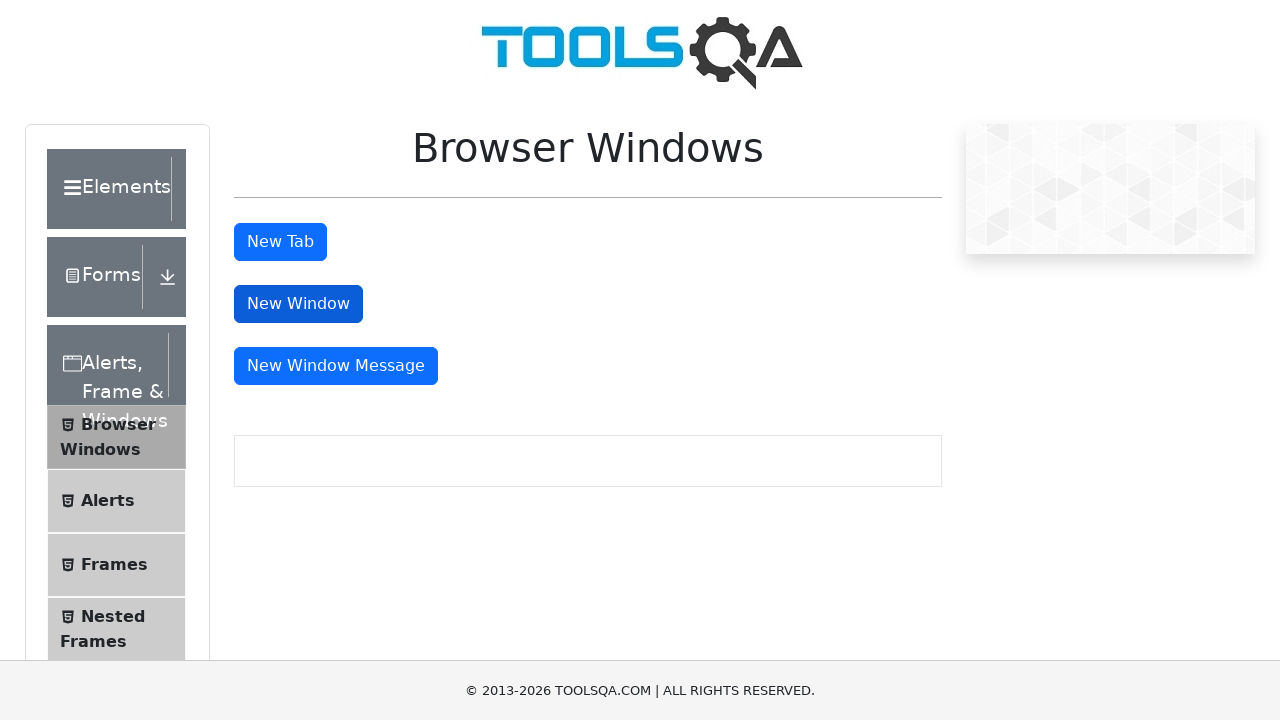